Navigates to Walmart homepage and maximizes the browser window to verify the page loads correctly

Starting URL: https://www.walmart.com/

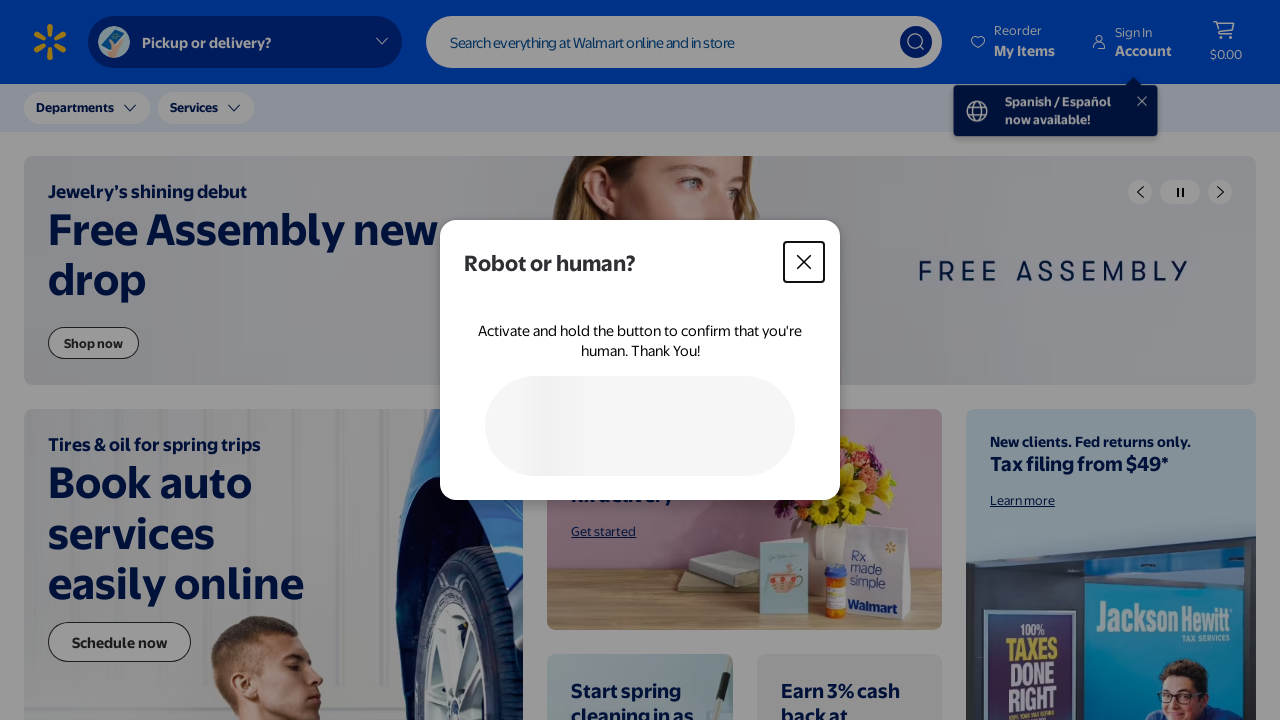

Walmart homepage loaded - domcontentloaded state reached
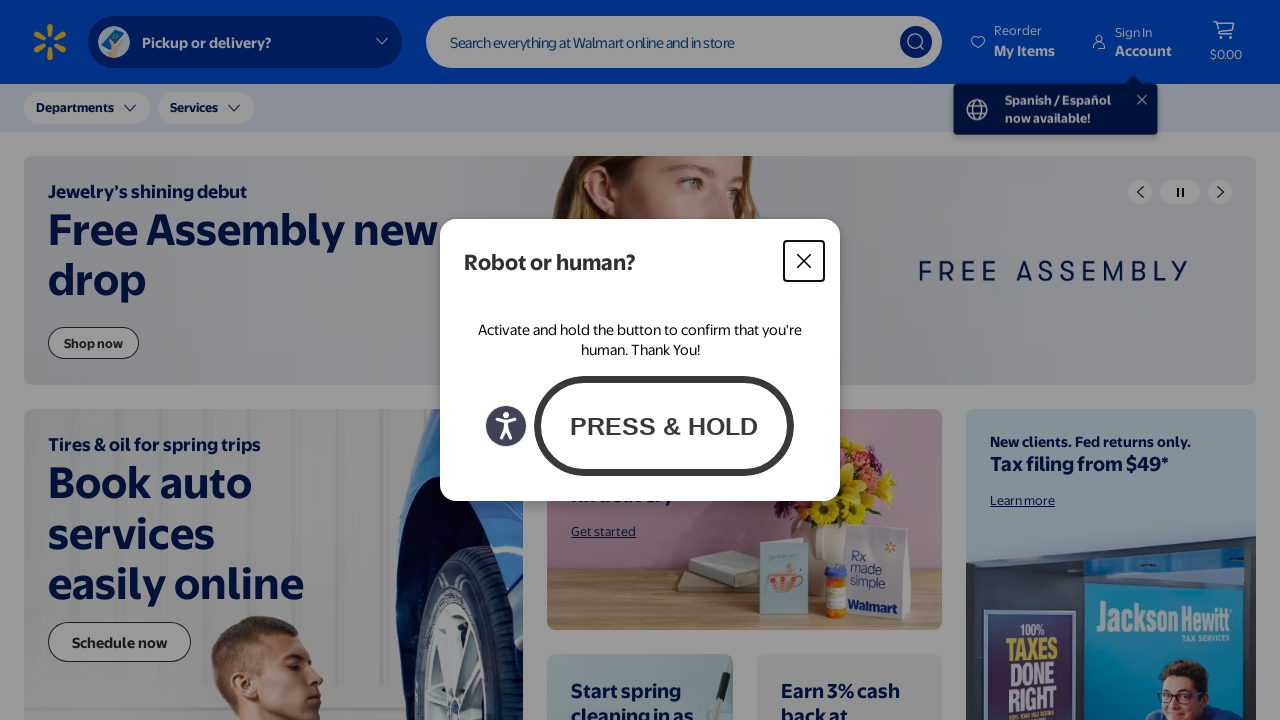

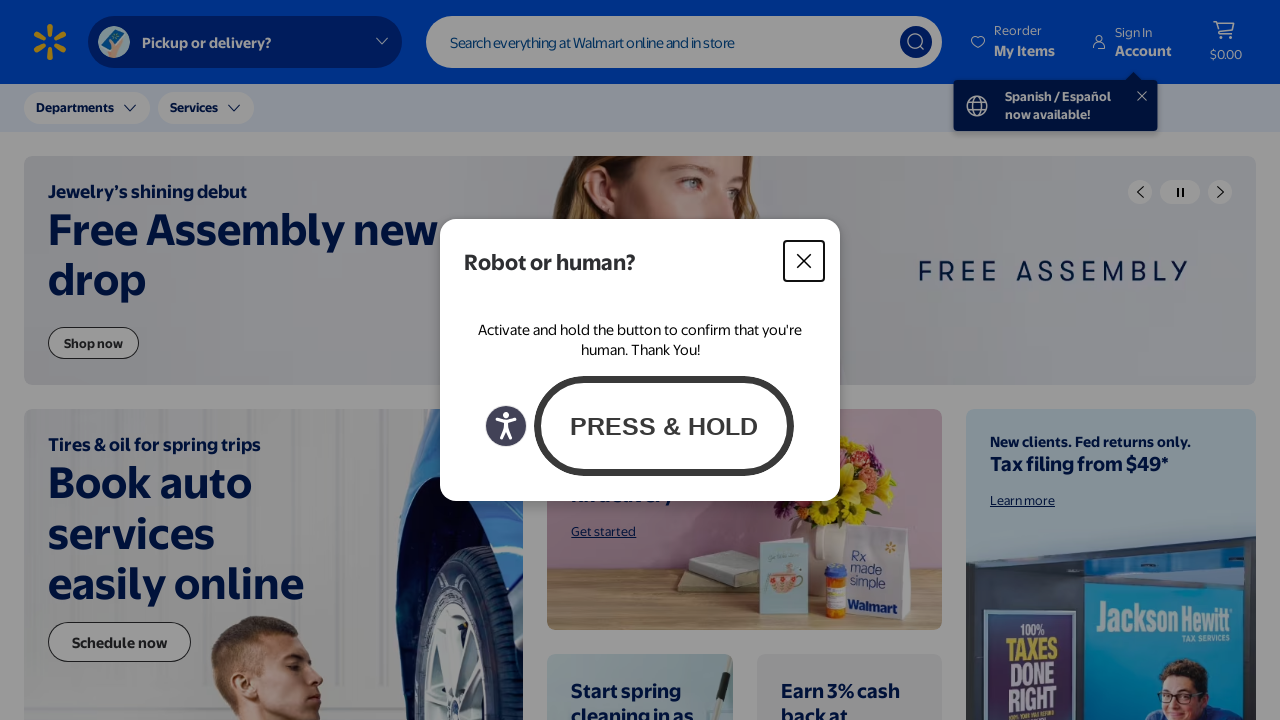